Tests multi-select dropdown functionality by selecting Audi and Saab options from a multi-select element

Starting URL: https://demoqa.com/select-menu

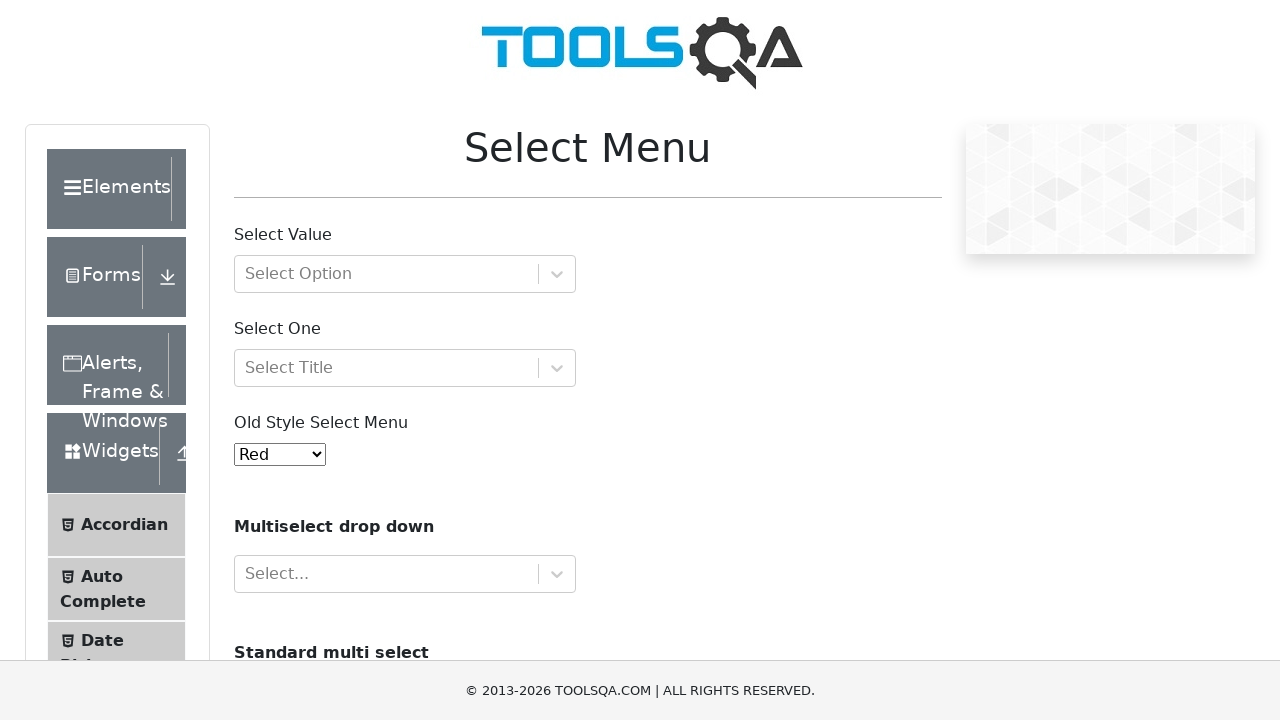

Navigated to DemoQA select menu page
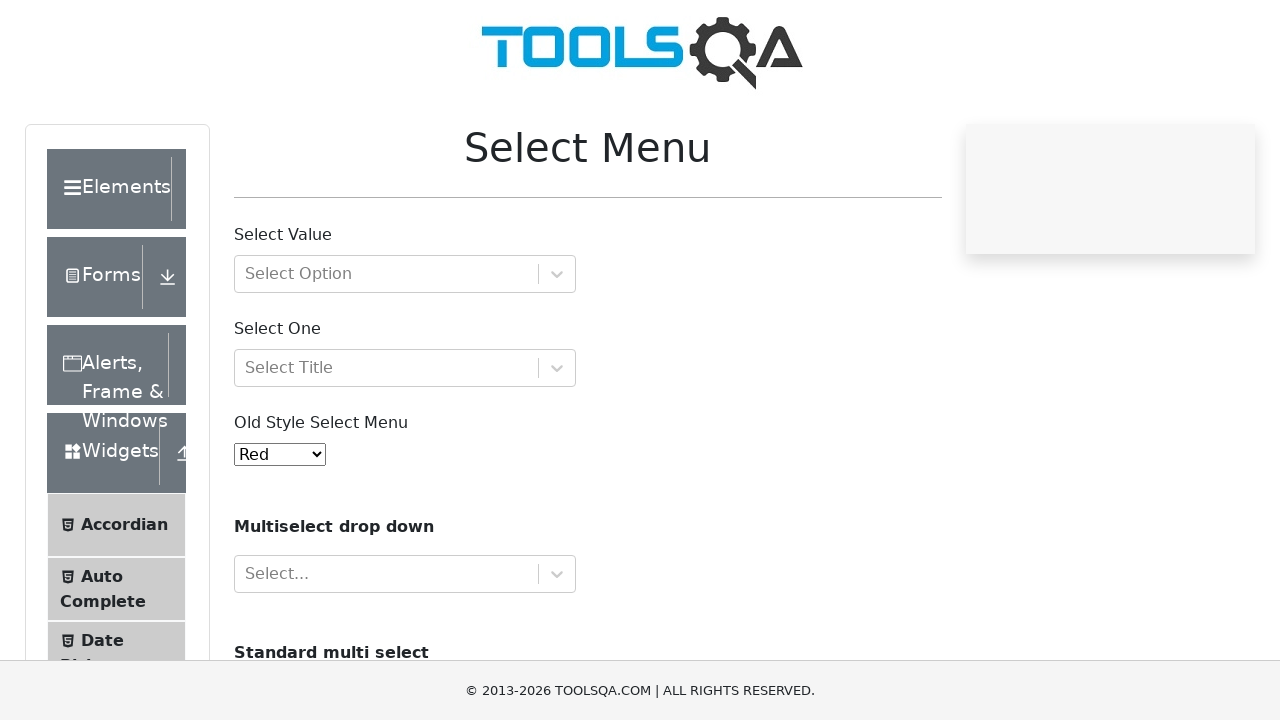

Selected Audi and Saab options from multi-select dropdown on #cars
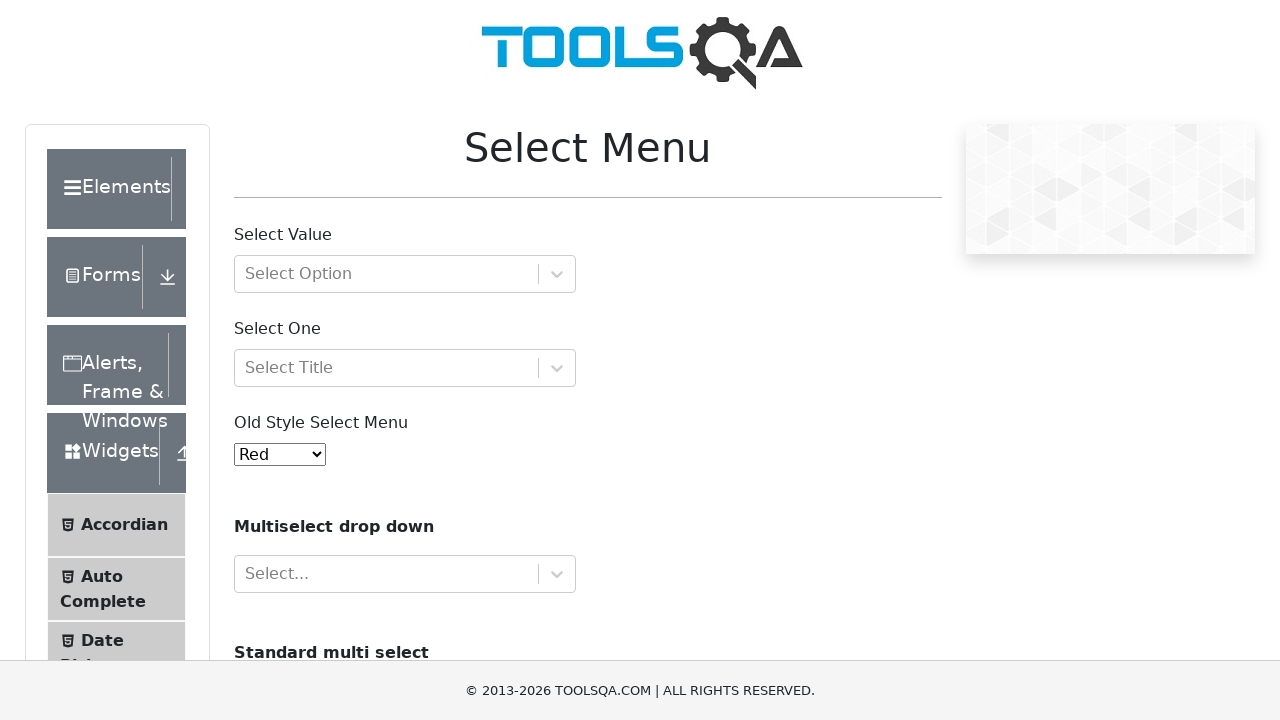

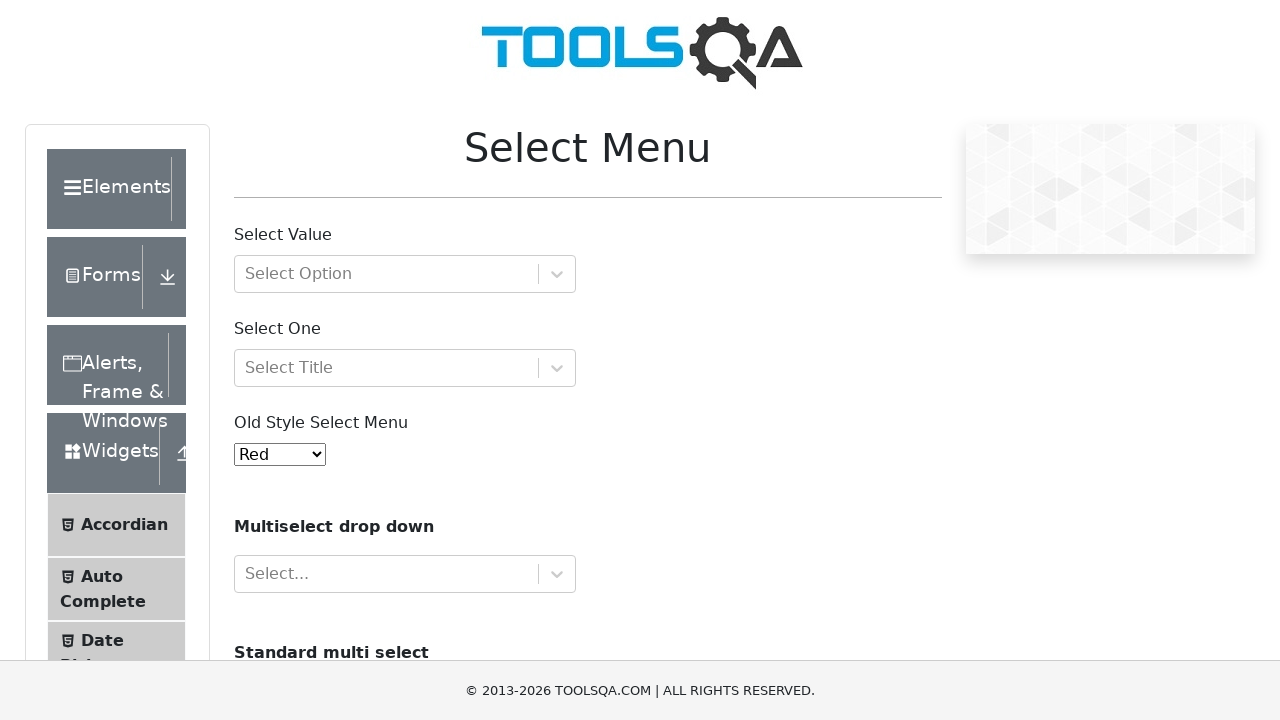